Tests keyboard input handling by sending key press events to an input field

Starting URL: https://the-internet.herokuapp.com/key_presses

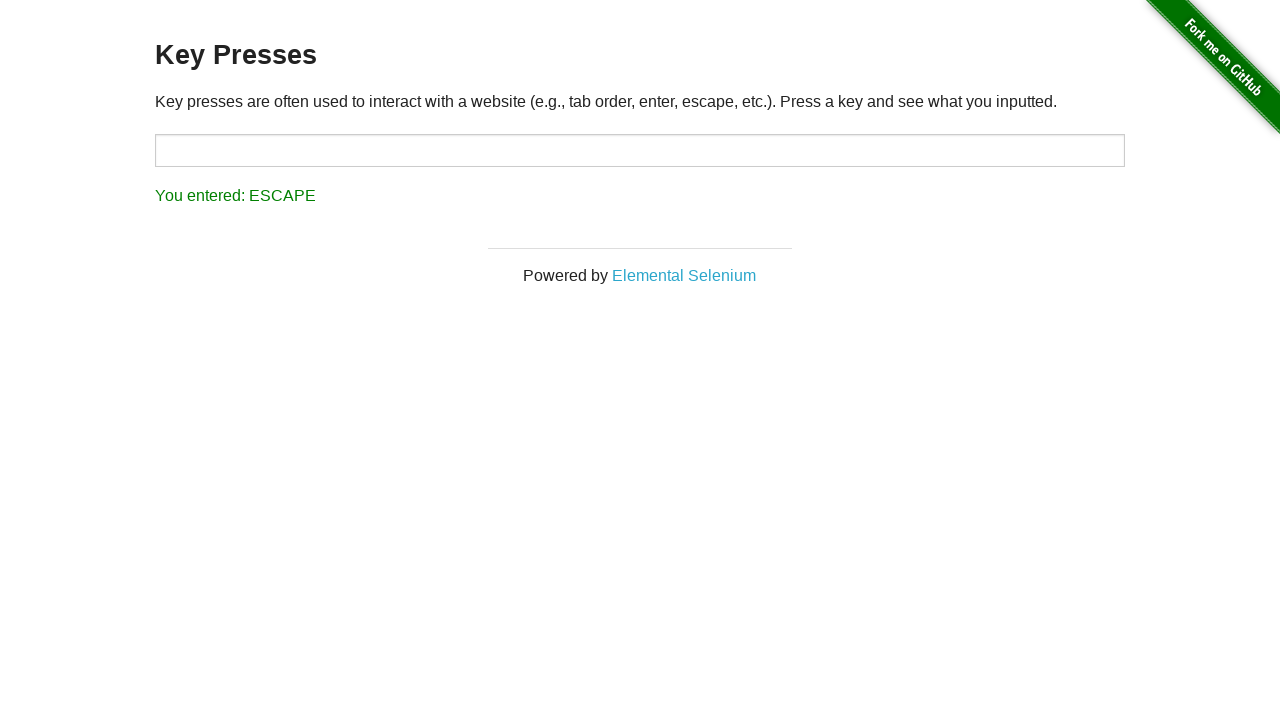

Pressed Shift key in target input field on #target
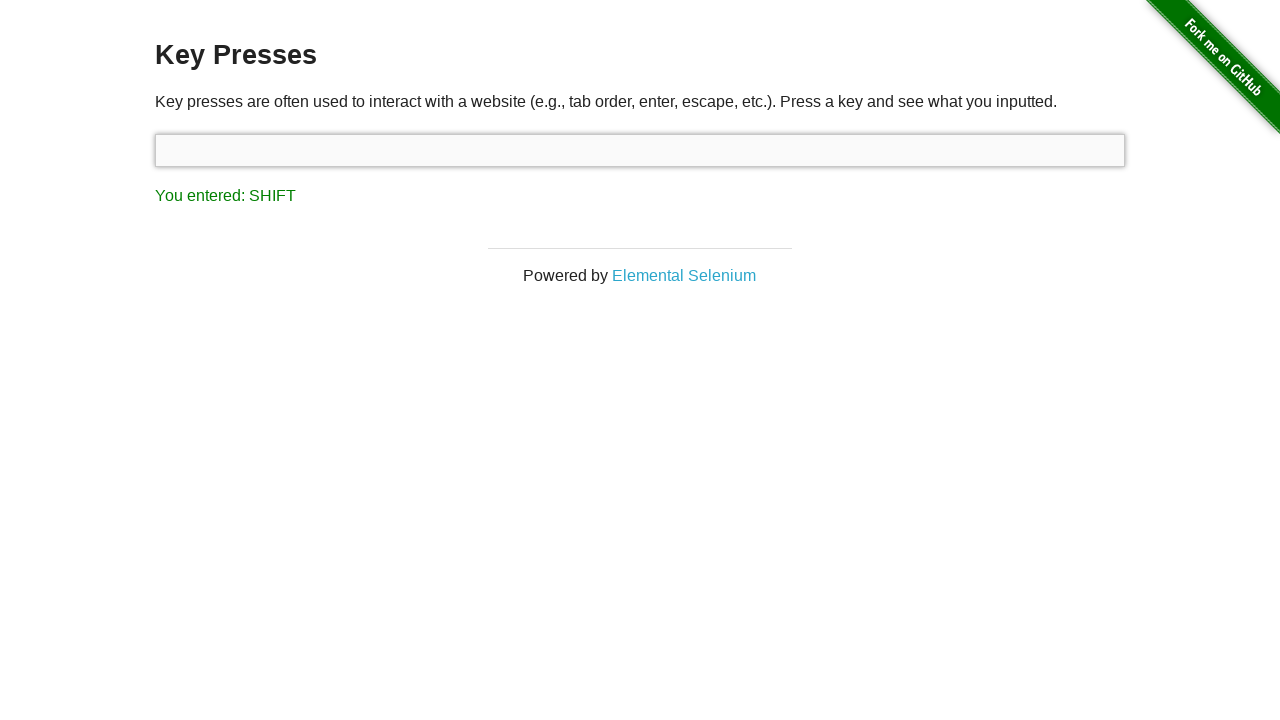

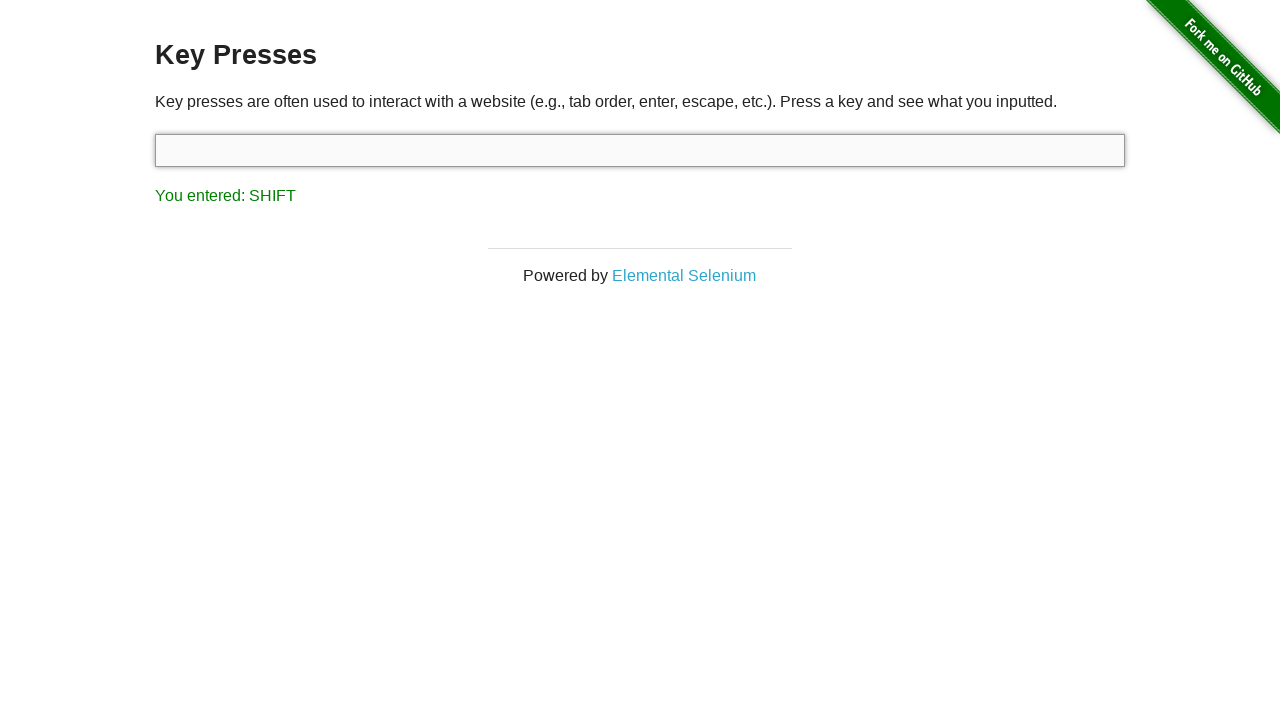